Tests window handling by opening a new window, switching to it to verify content, then switching back to the parent window

Starting URL: https://demoqa.com/browser-windows

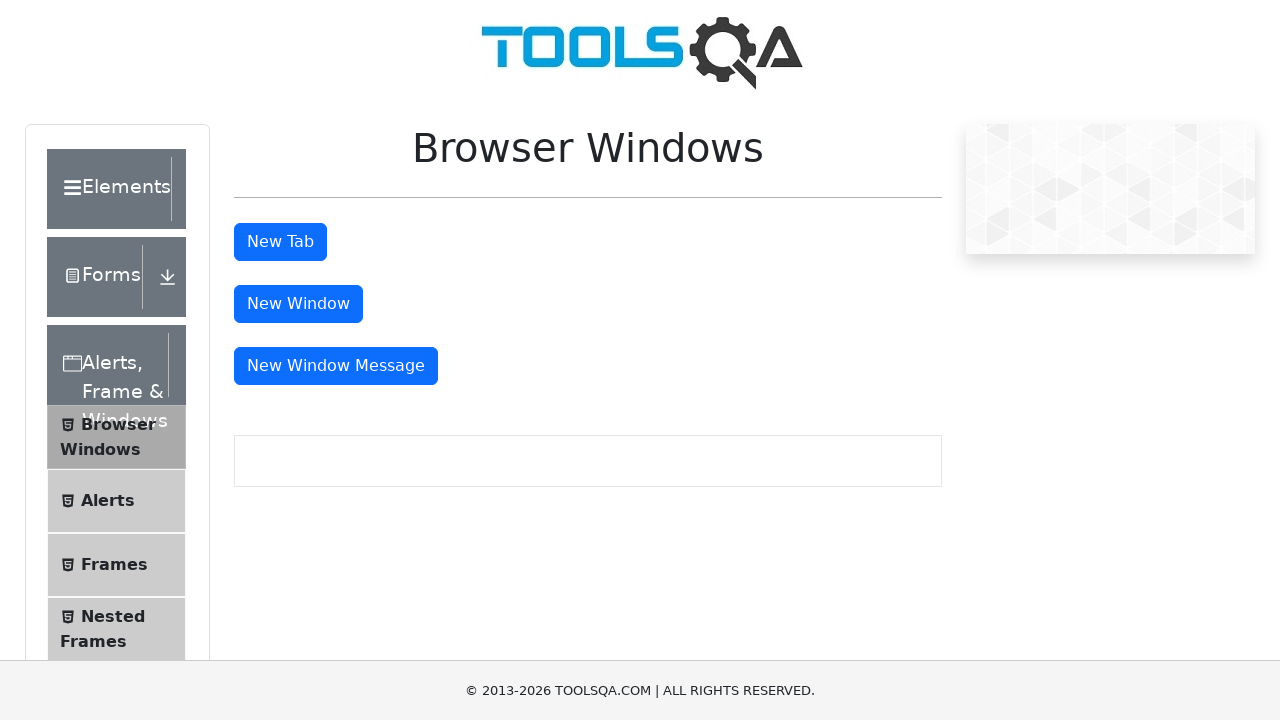

Clicked window button to open new window at (298, 304) on #windowButton
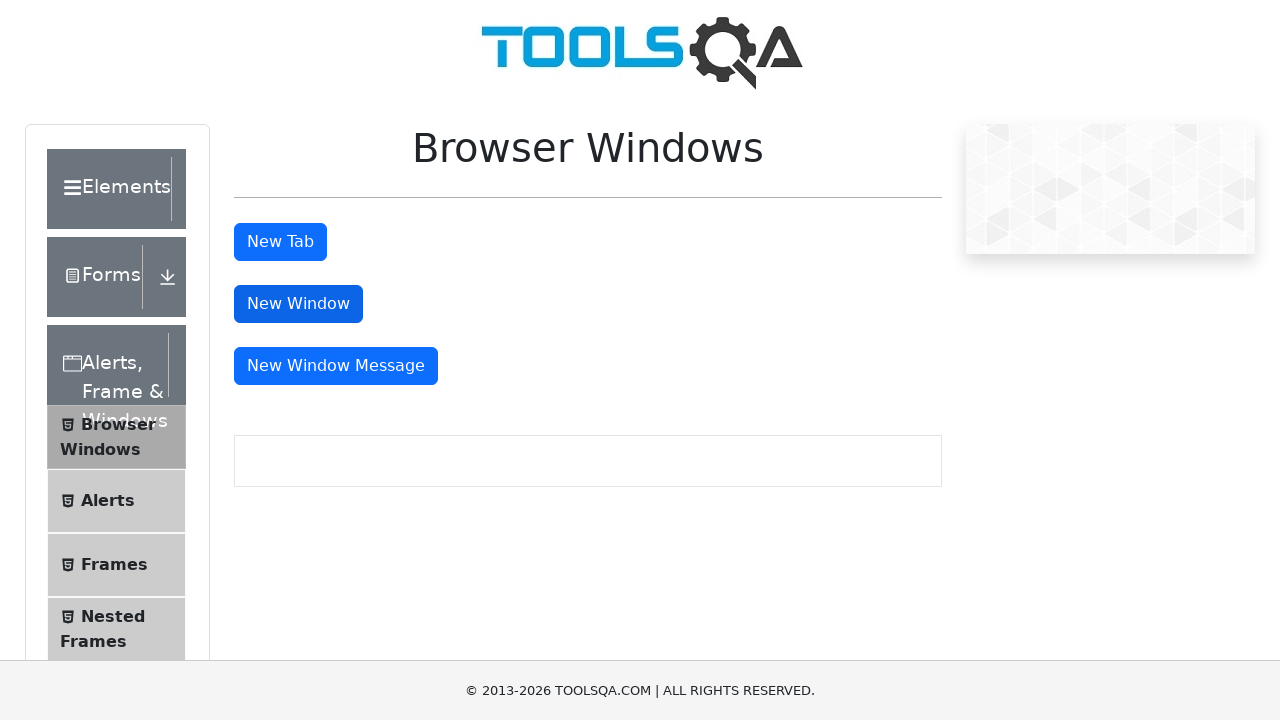

New window opened and captured at (298, 304) on #windowButton
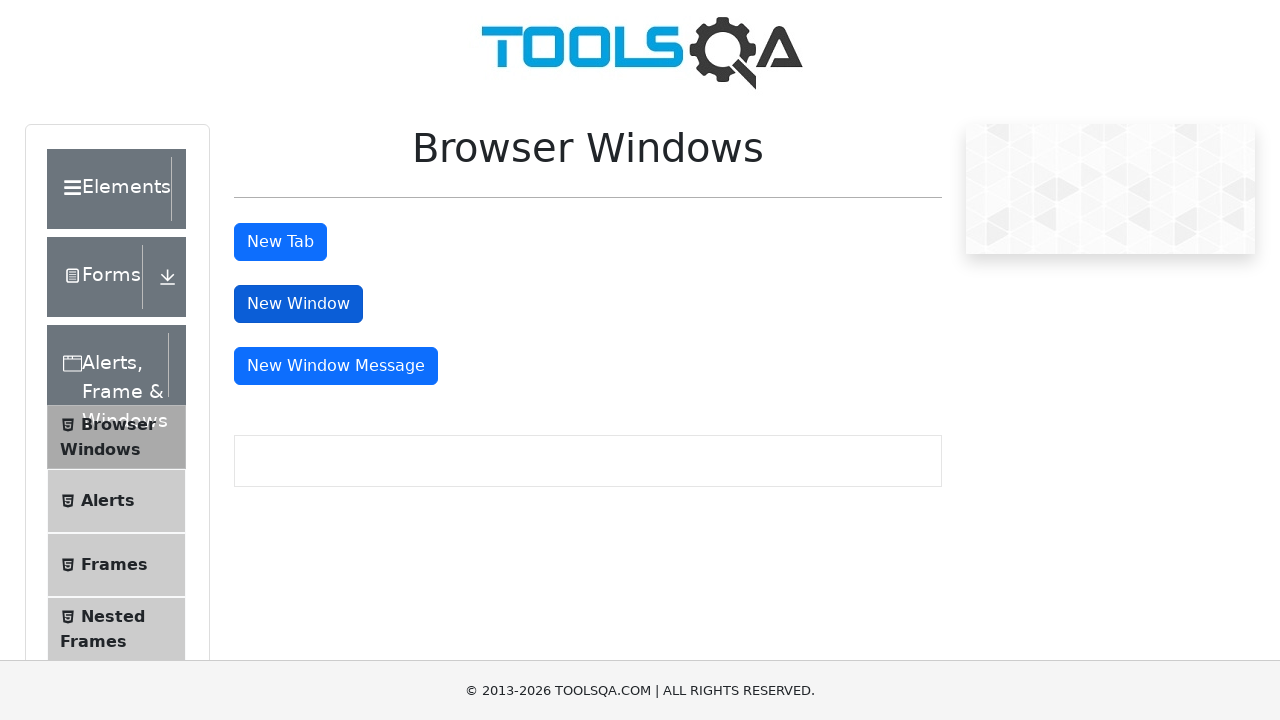

Switched to new window/tab
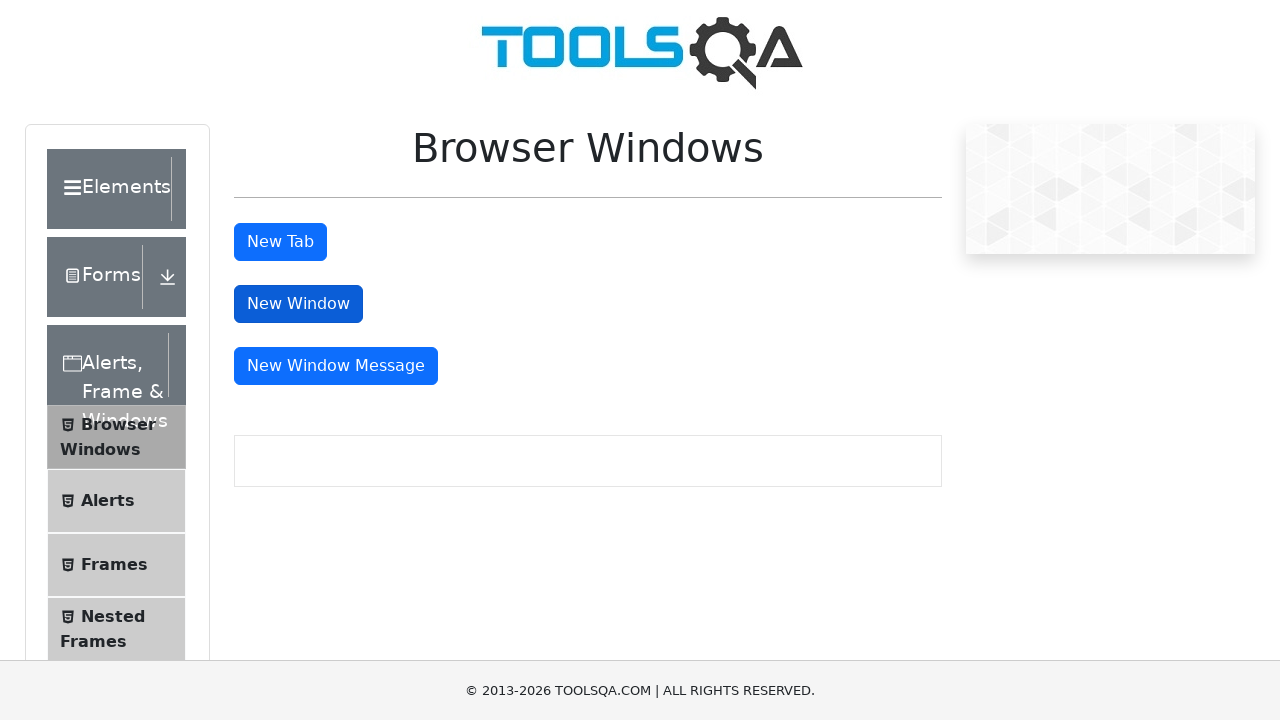

Waited for heading element to load in new window
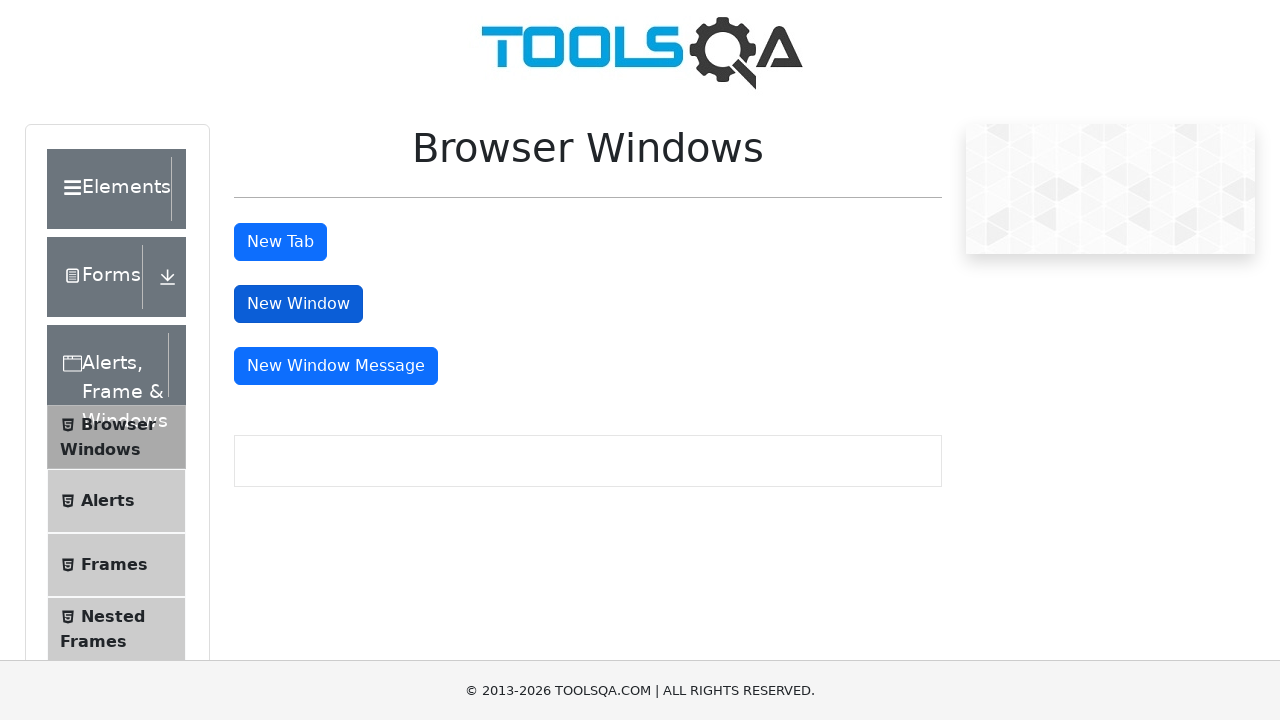

Verified heading text in child window: 'This is a sample page'
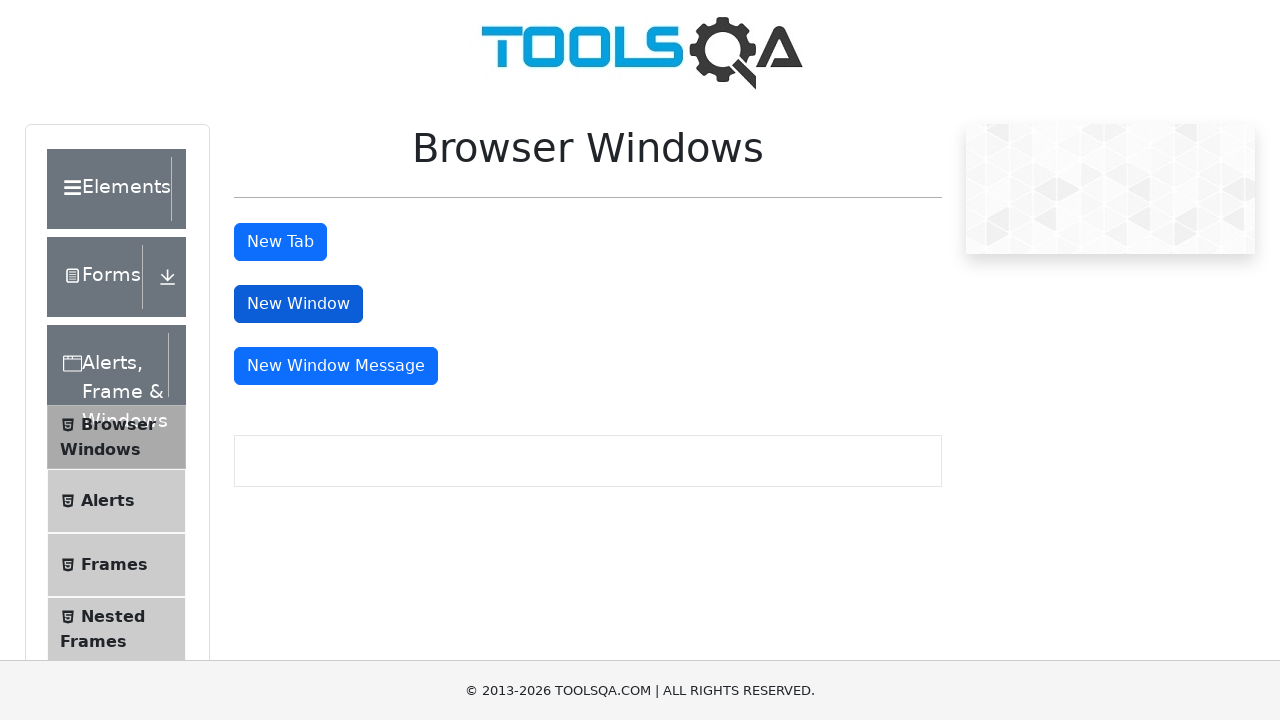

Closed child window
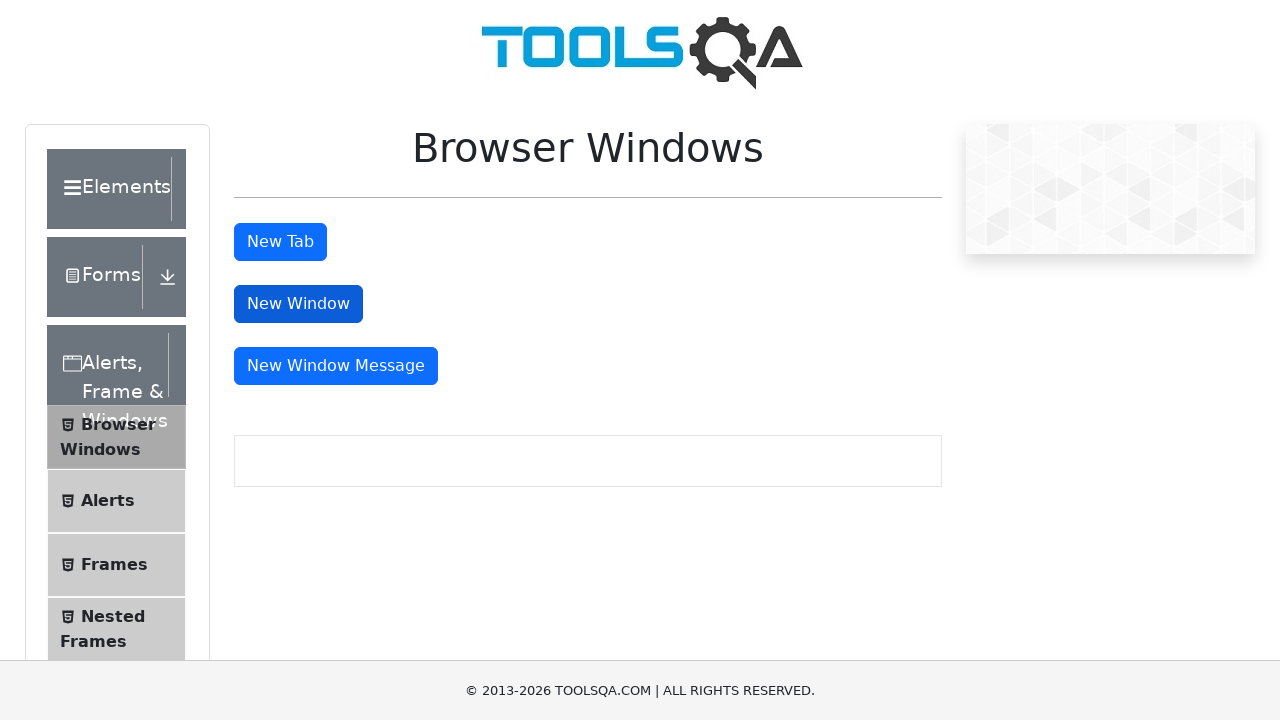

Switched back to parent window
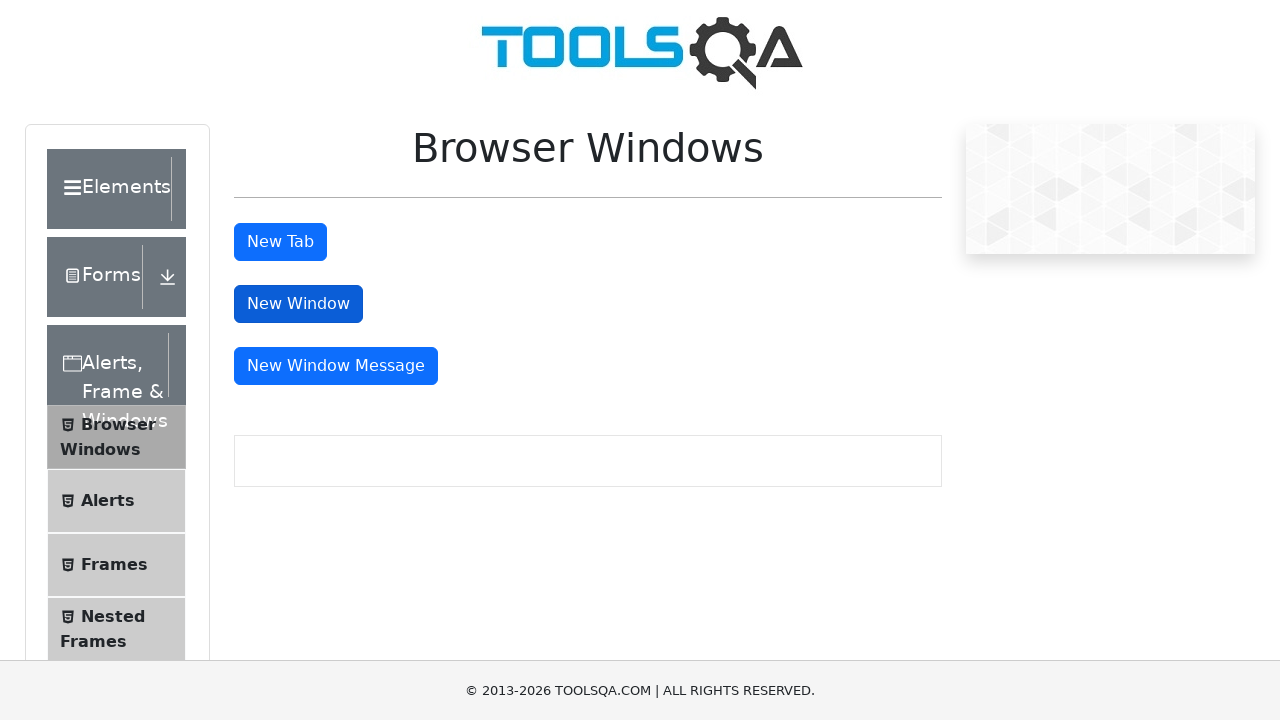

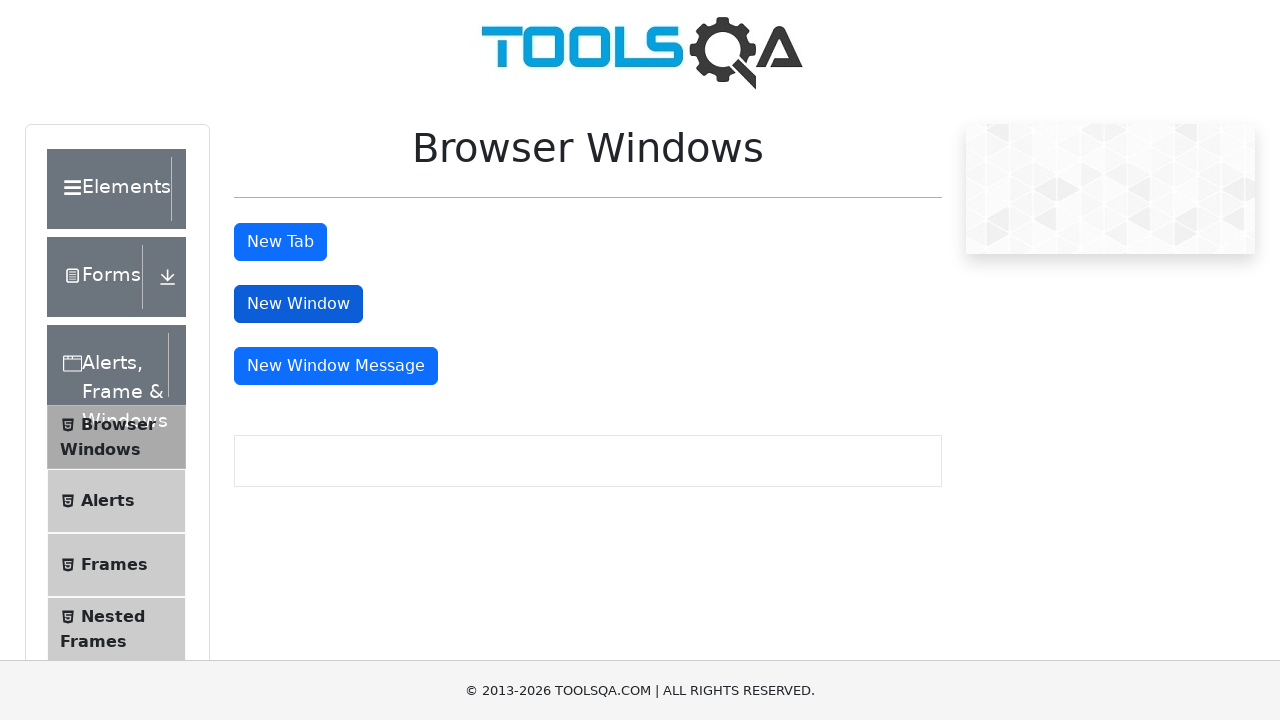